Navigates to the Sortable Data Tables page on the-internet.herokuapp.com demo site and interacts with the table by clicking on column headers to verify the sortable table functionality.

Starting URL: https://the-internet.herokuapp.com

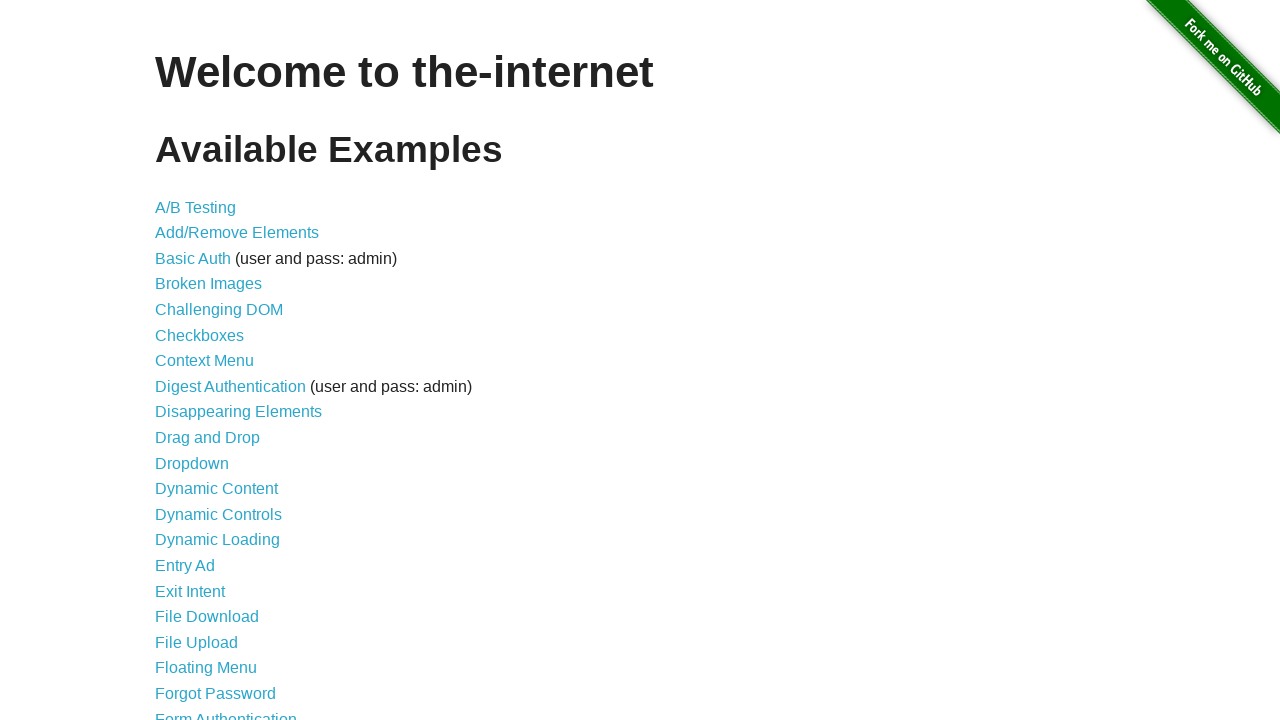

Clicked on the 'Sortable Data Tables' link to navigate to the tables page at (230, 574) on text=Sortable Data Tables
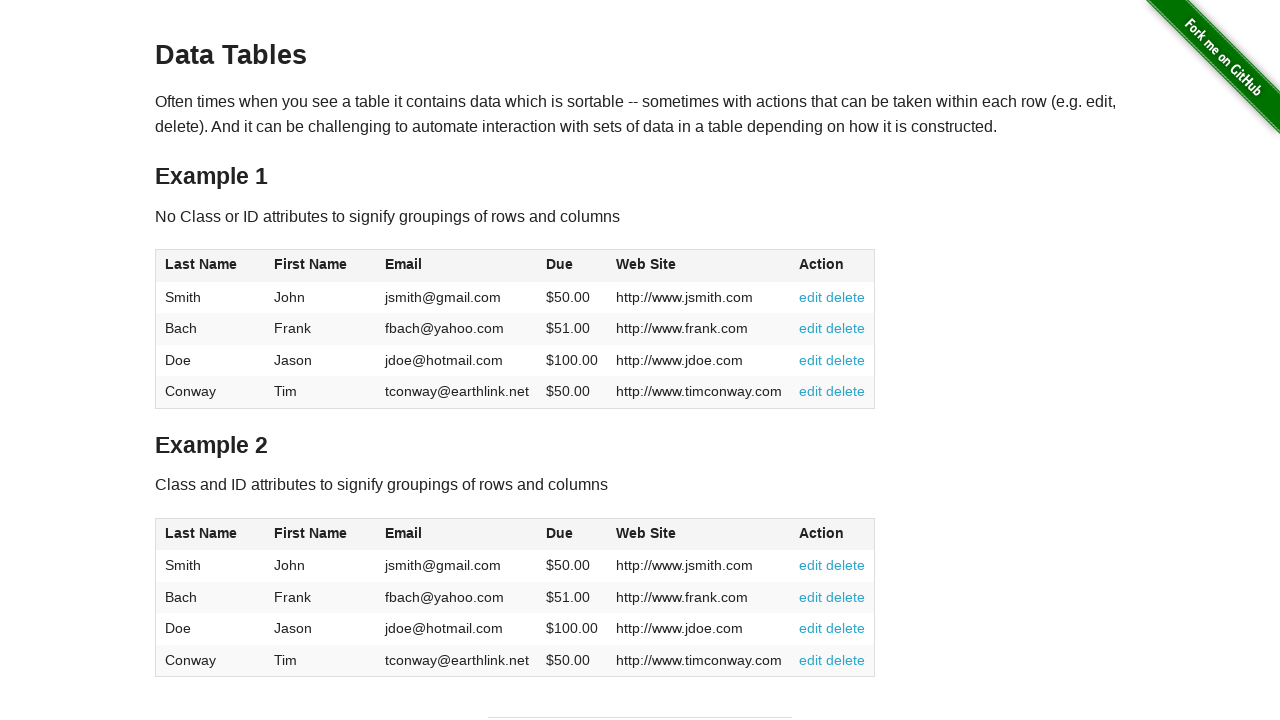

Table #table1 loaded and became visible
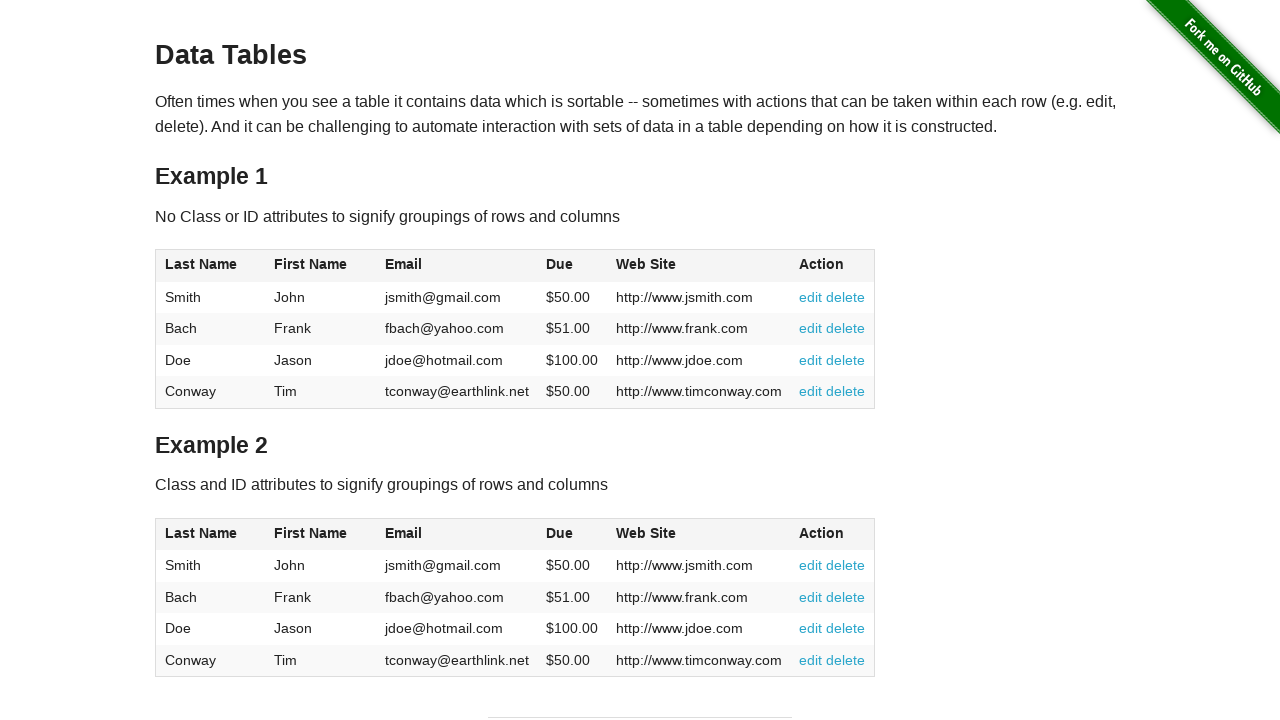

Clicked on Last Name column header to trigger sorting at (201, 264) on xpath=//*[@id='table1']/thead/tr/th[1]/span
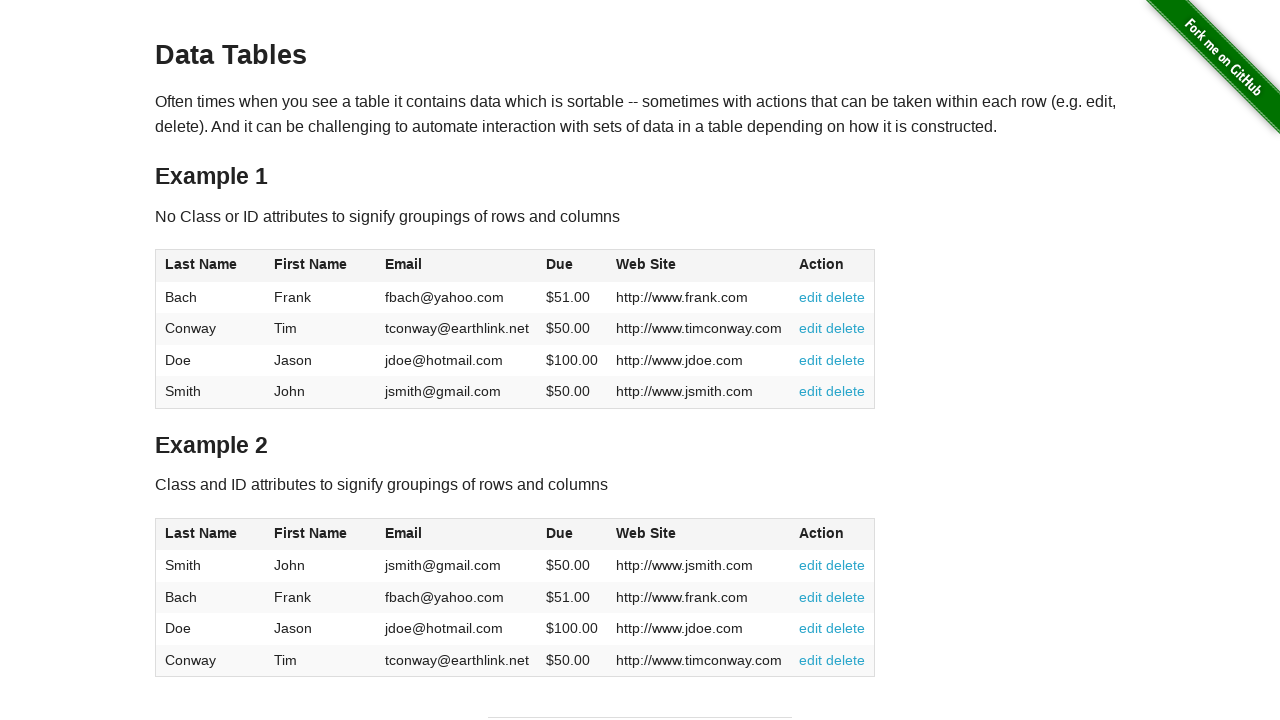

Clicked on First Name column header to sort by different column at (311, 264) on xpath=//*[@id='table1']/thead/tr/th[2]/span
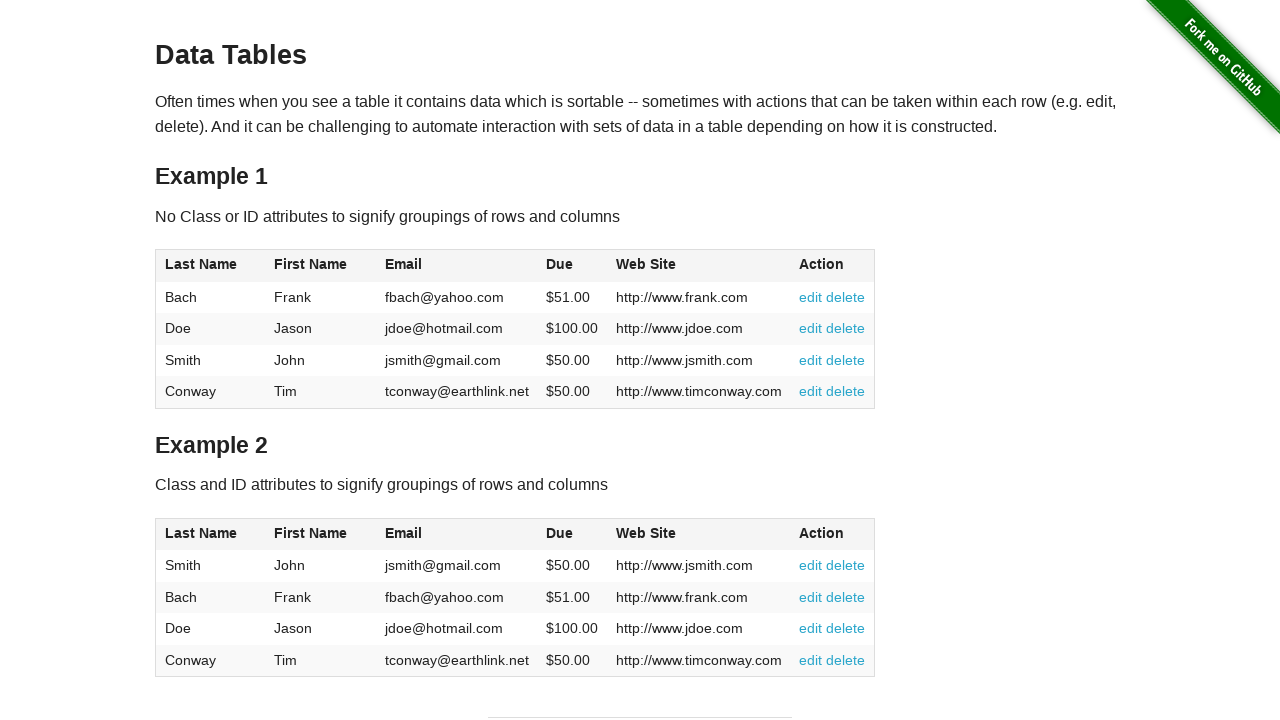

Verified table data is present by waiting for table rows to load
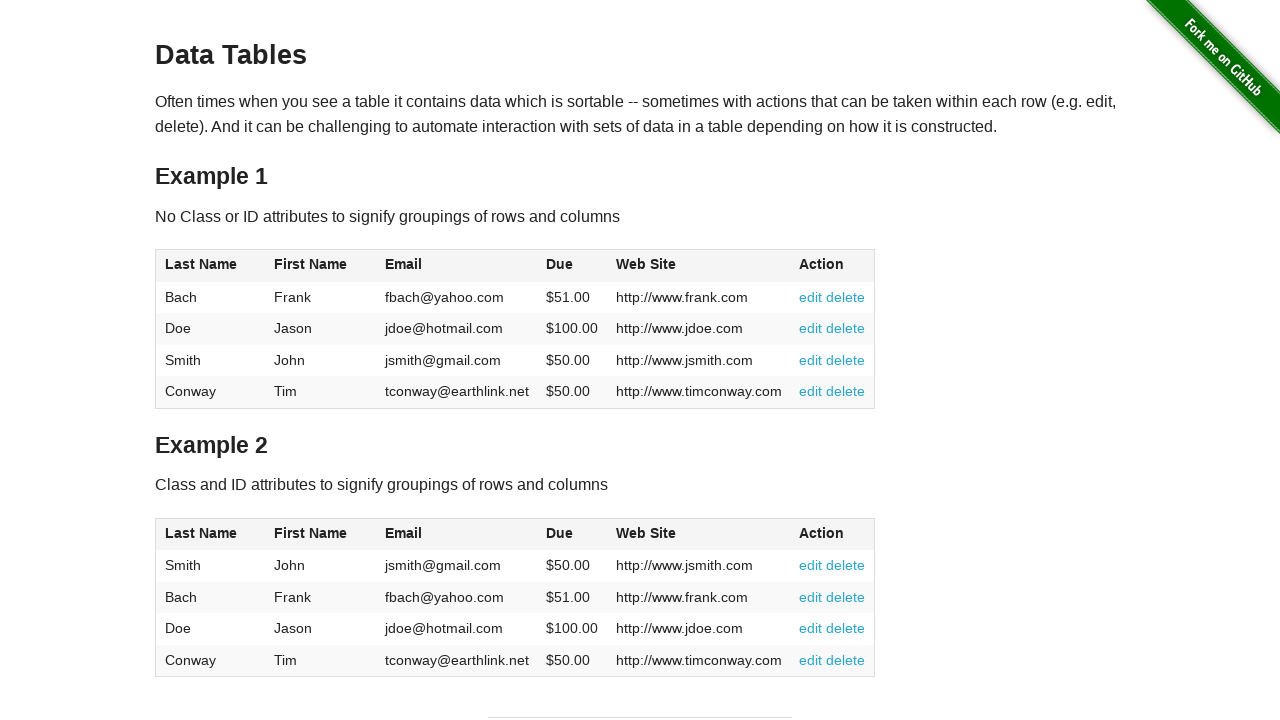

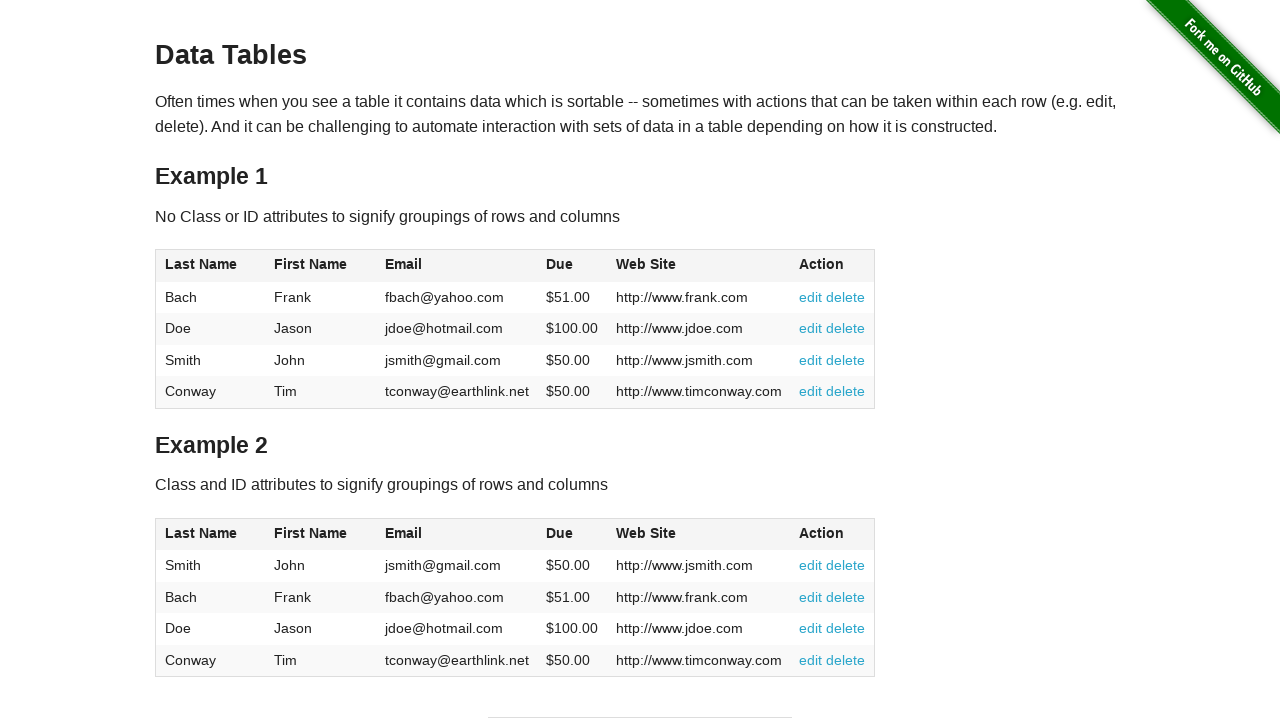